Tests JavaScript alert handling by filling a name field and clicking the alert button

Starting URL: https://rahulshettyacademy.com/AutomationPractice/

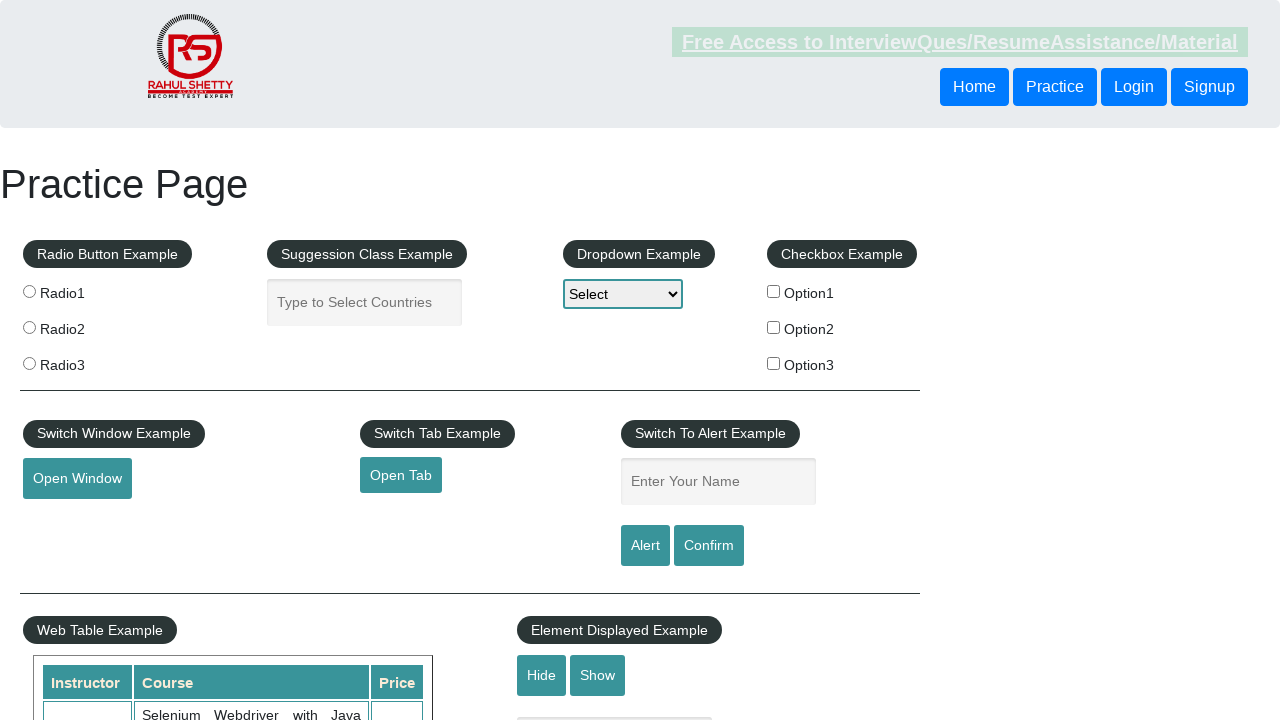

Filled name field with 'TestUser' on #name
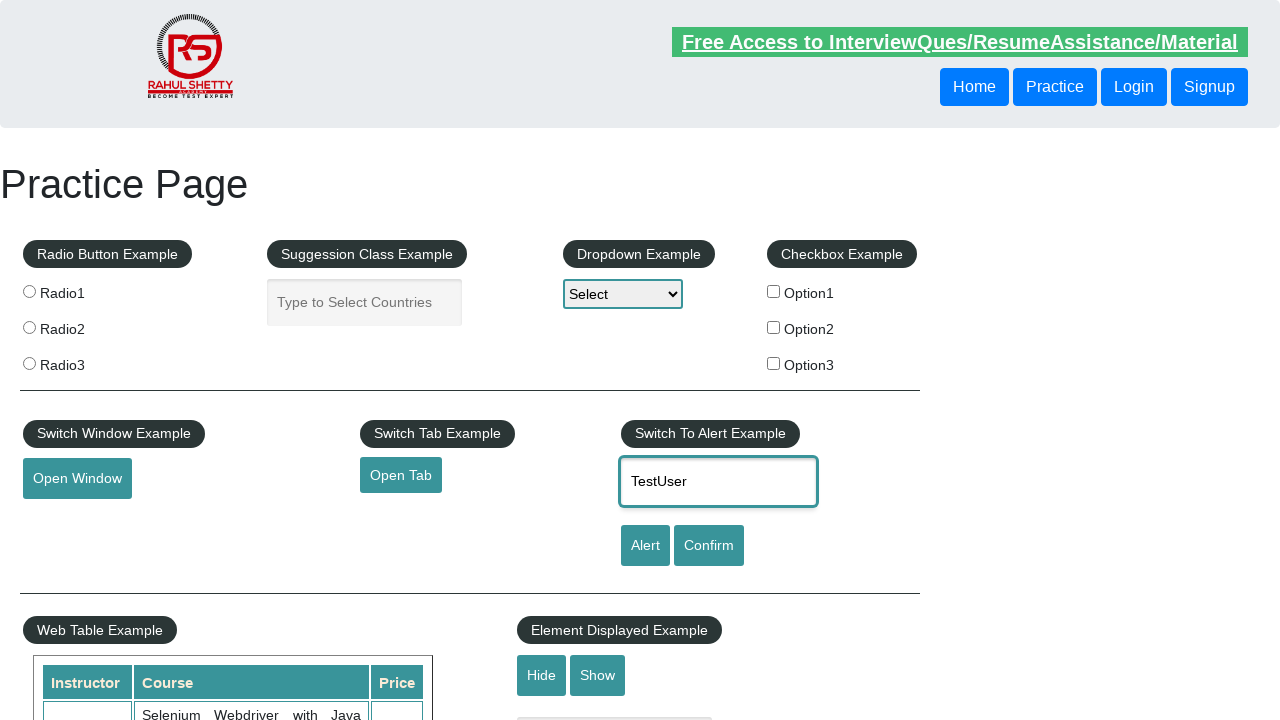

Set up dialog handler to accept JavaScript alerts
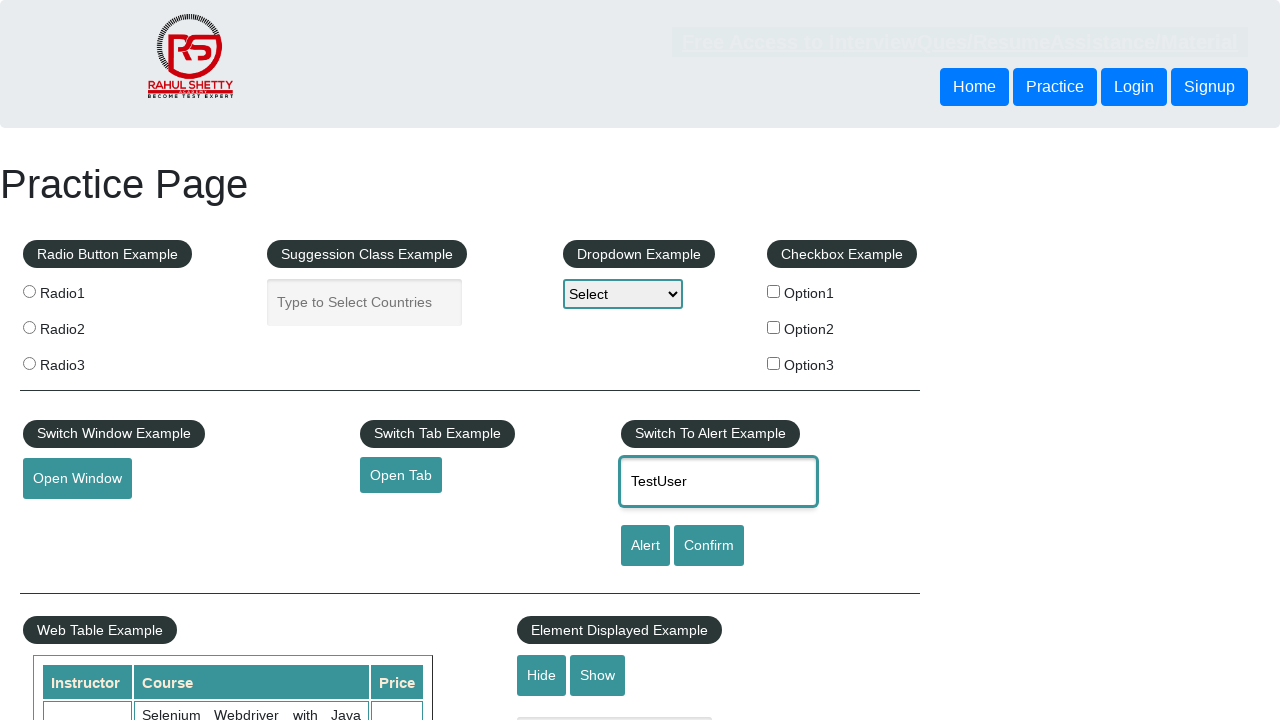

Clicked alert button to trigger JavaScript alert at (645, 546) on #alertbtn
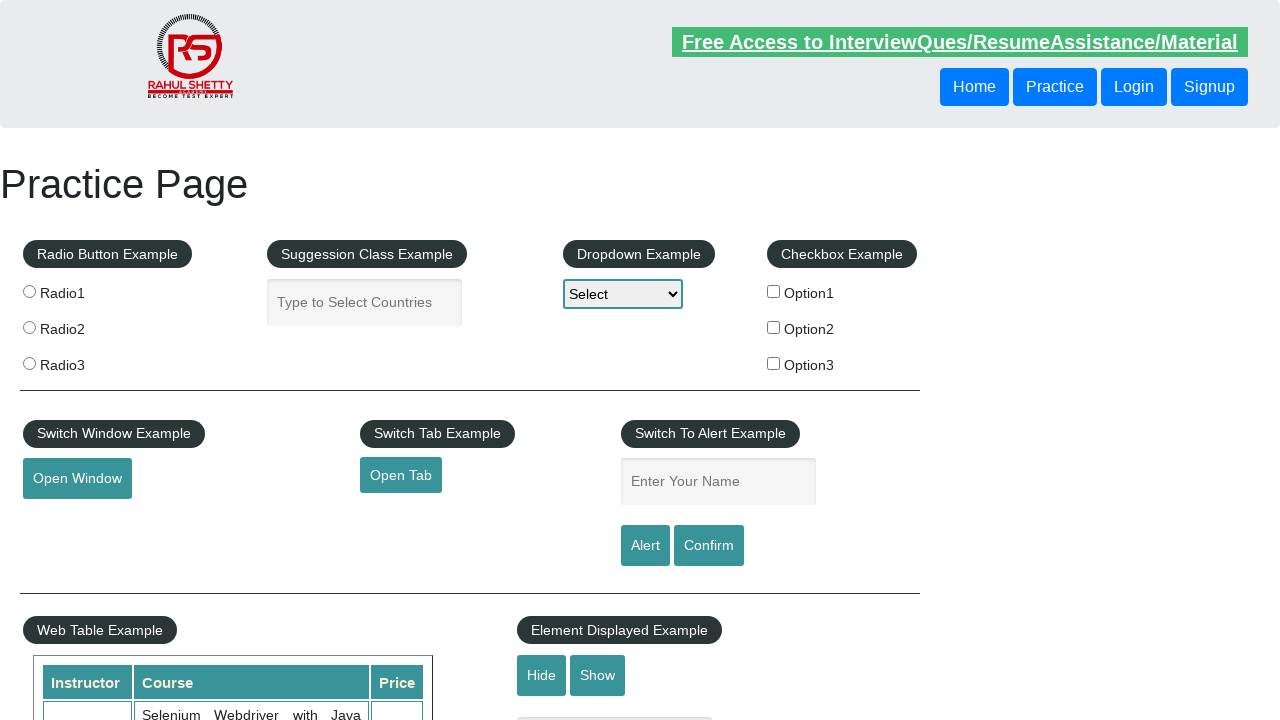

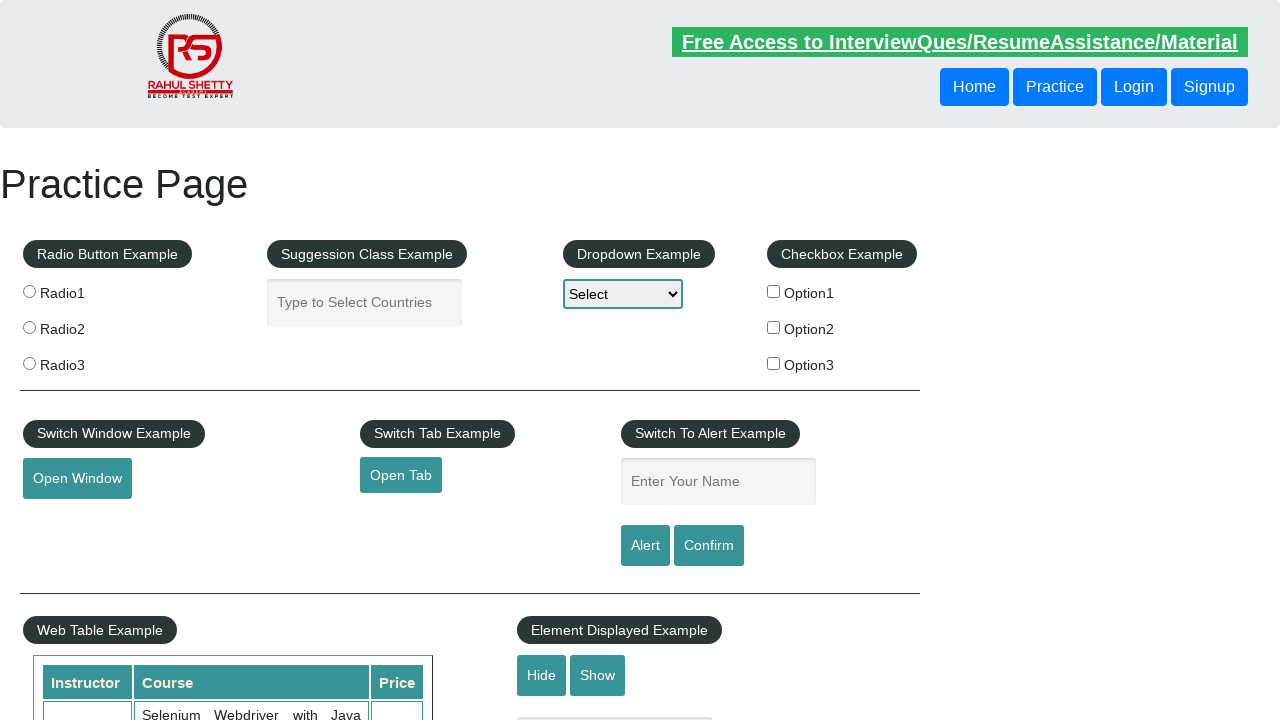